Tests radio button and checkbox selection behavior by verifying initial states, selecting elements, and toggling checkboxes

Starting URL: https://automationfc.github.io/basic-form/index.html

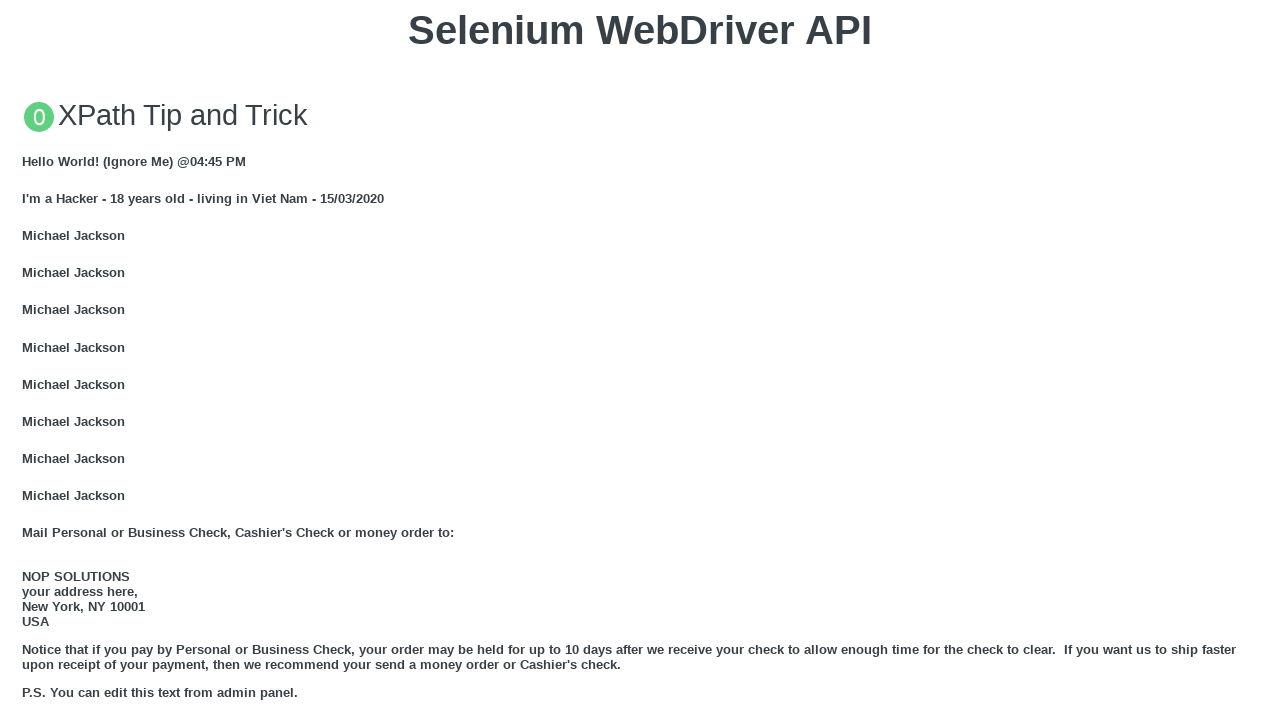

Verified that Under 18 radio button is initially not selected
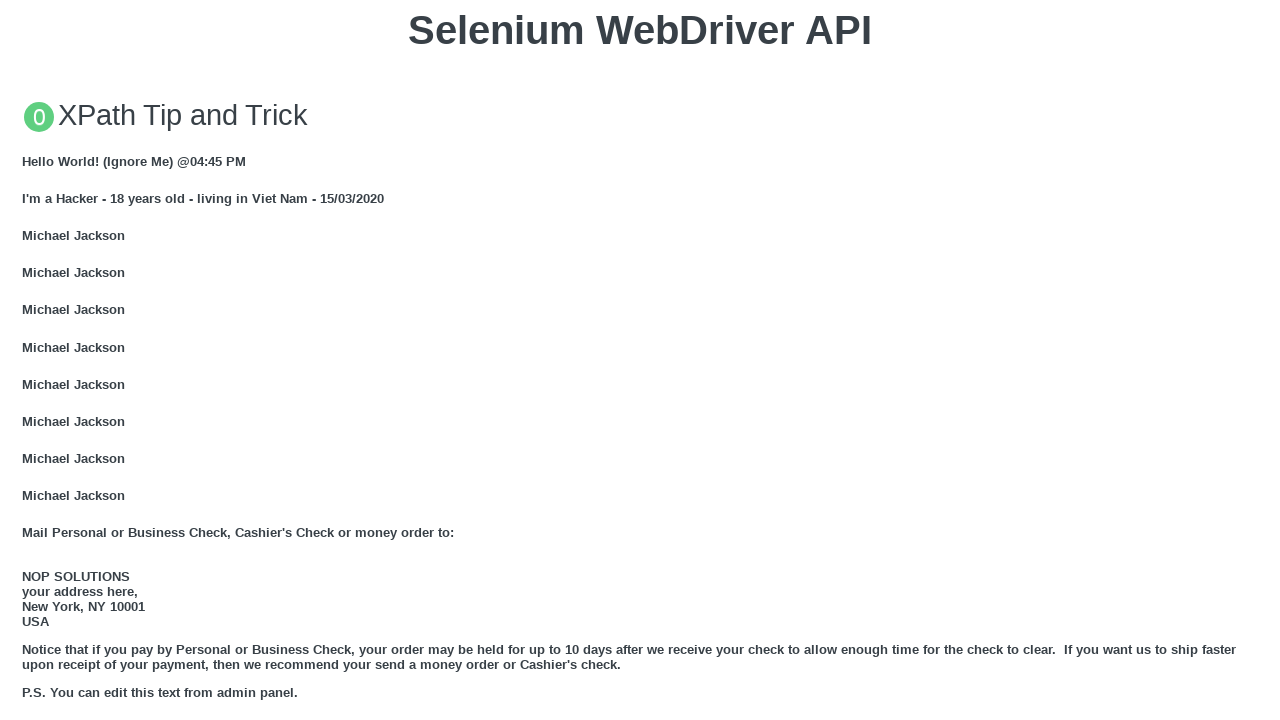

Verified that Java checkbox is initially not selected
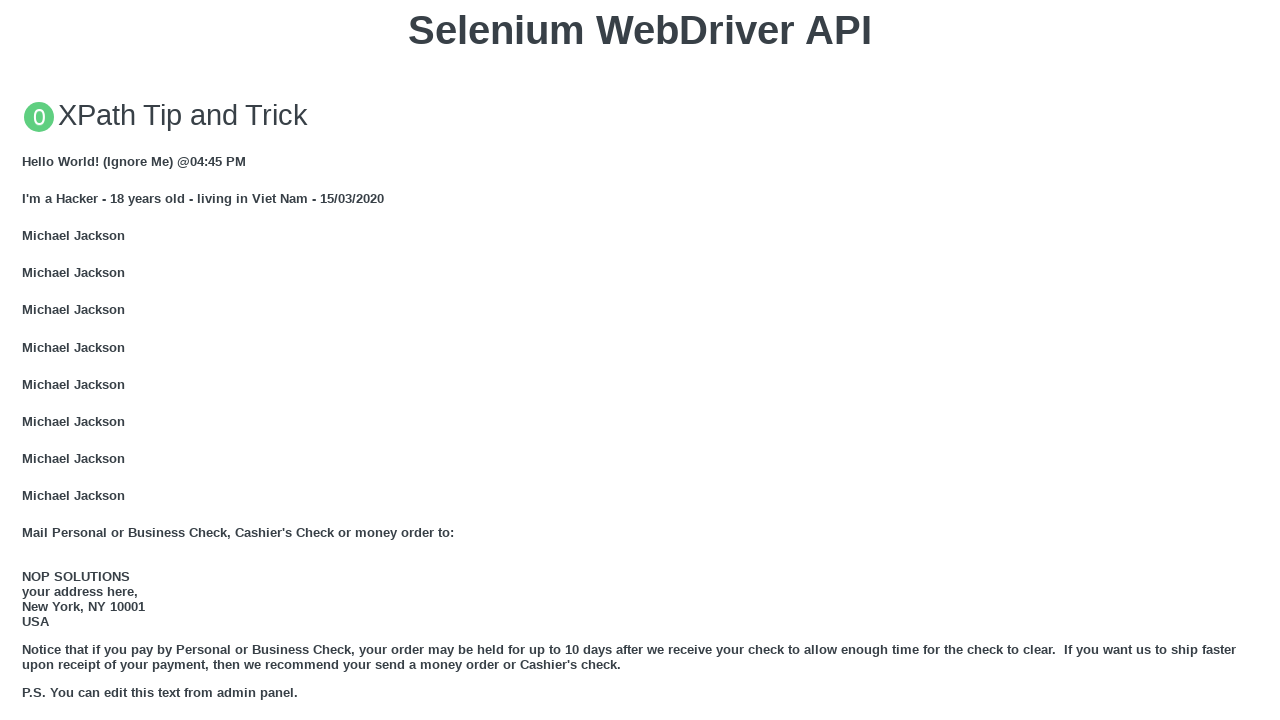

Clicked Under 18 radio button to select it at (28, 360) on #under_18
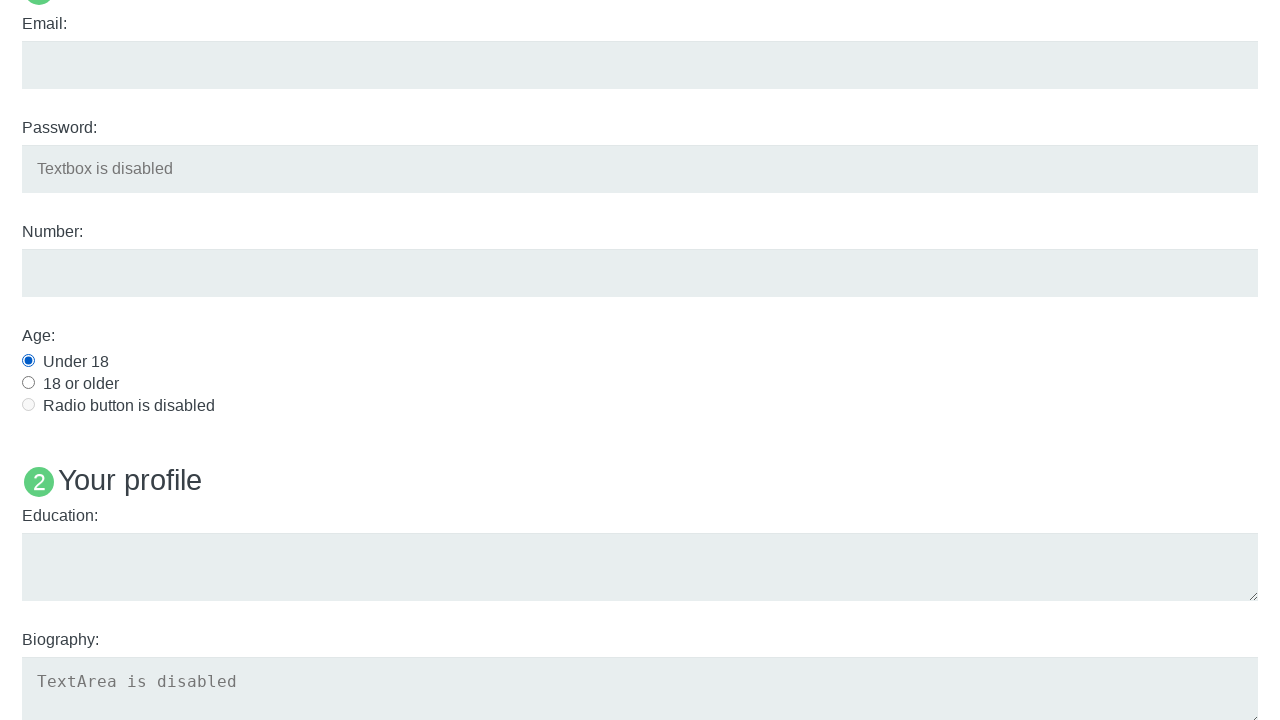

Clicked Java checkbox to select it at (28, 361) on #java
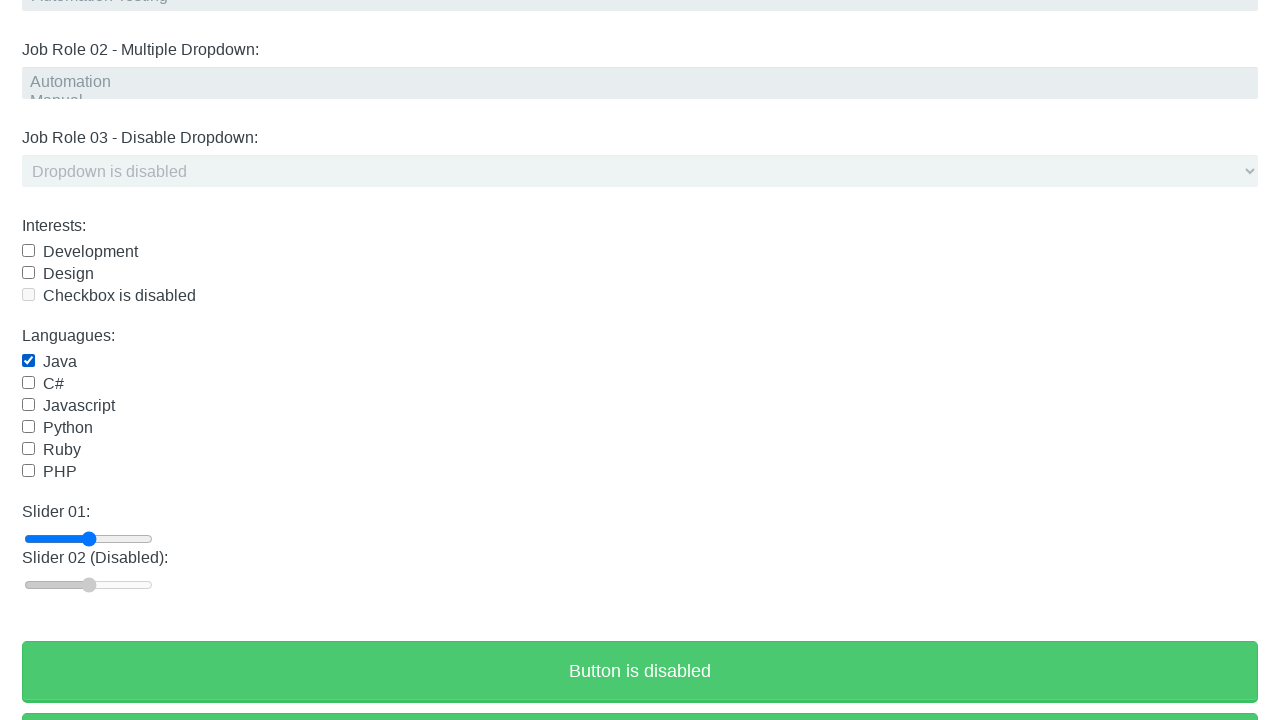

Verified that Under 18 radio button is now selected
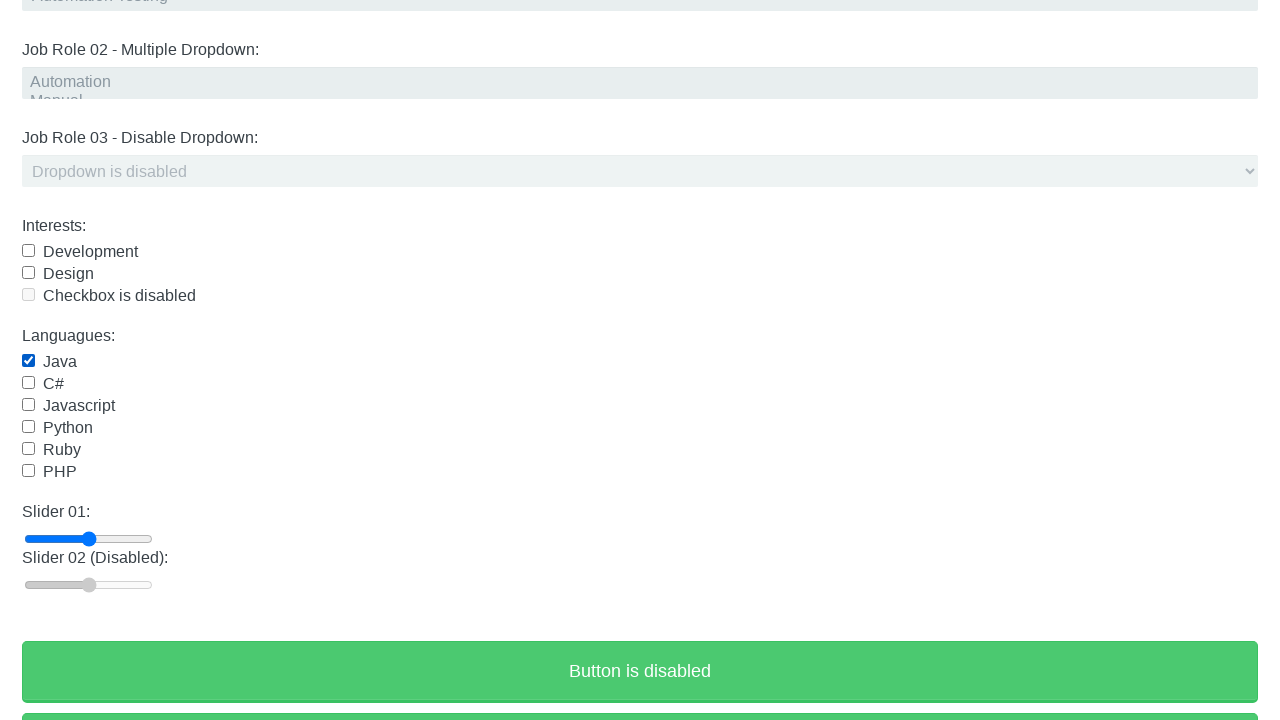

Verified that Java checkbox is now selected
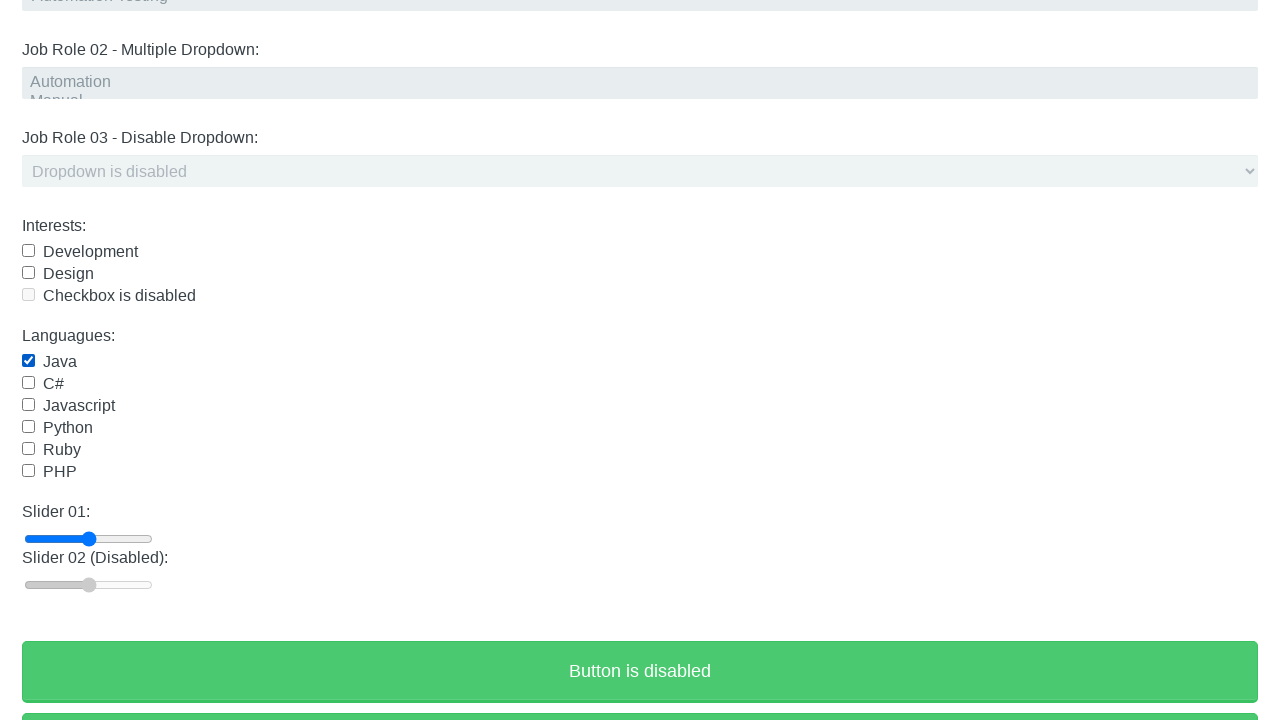

Clicked Java checkbox again to unselect it at (28, 361) on #java
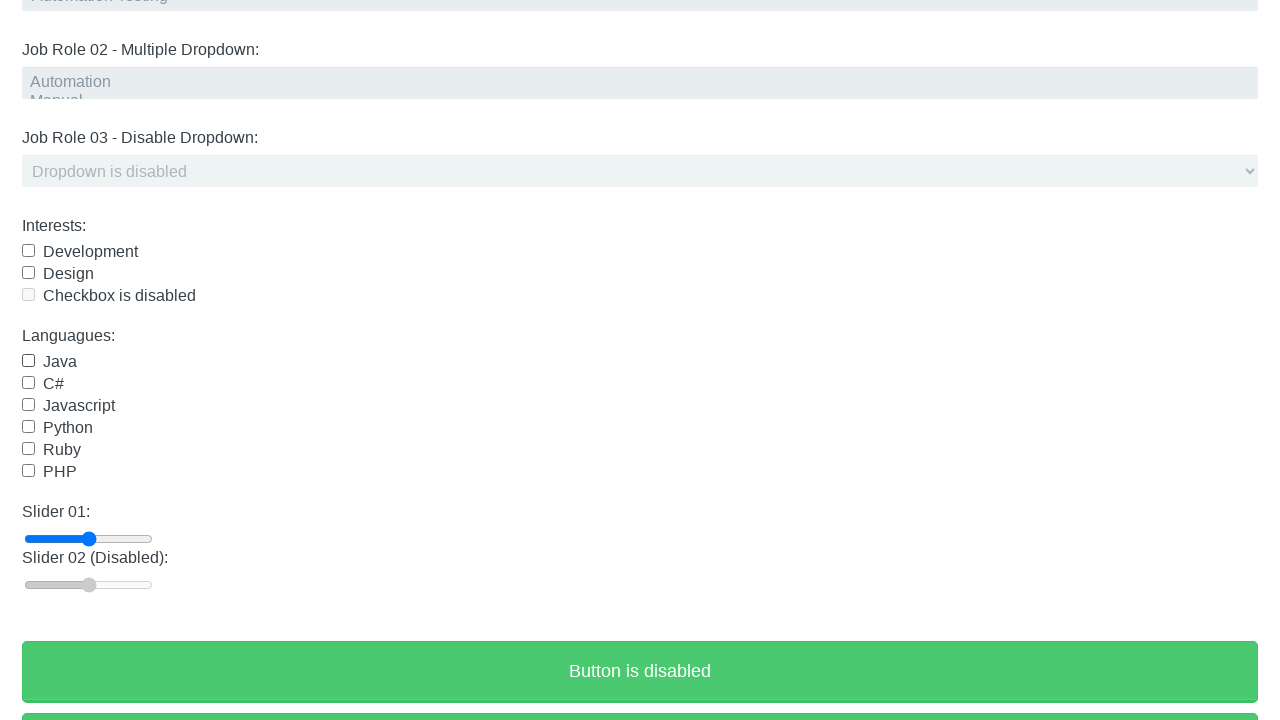

Verified that Java checkbox is now unselected
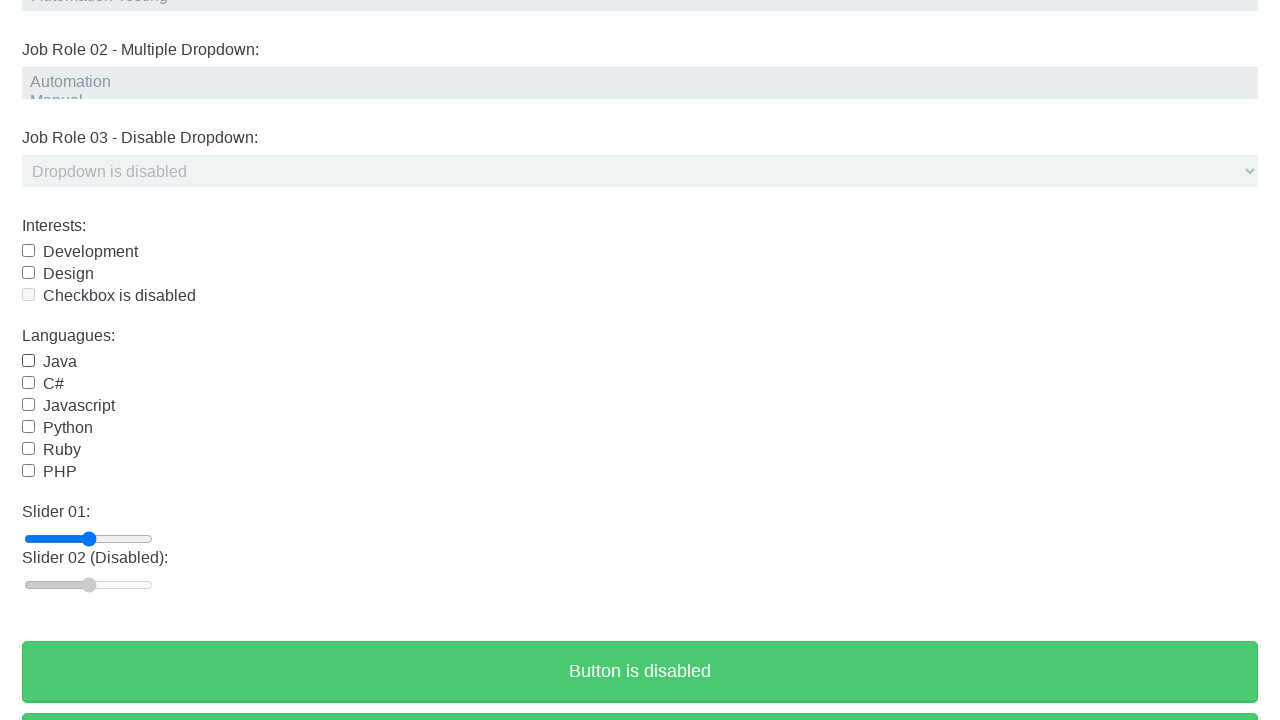

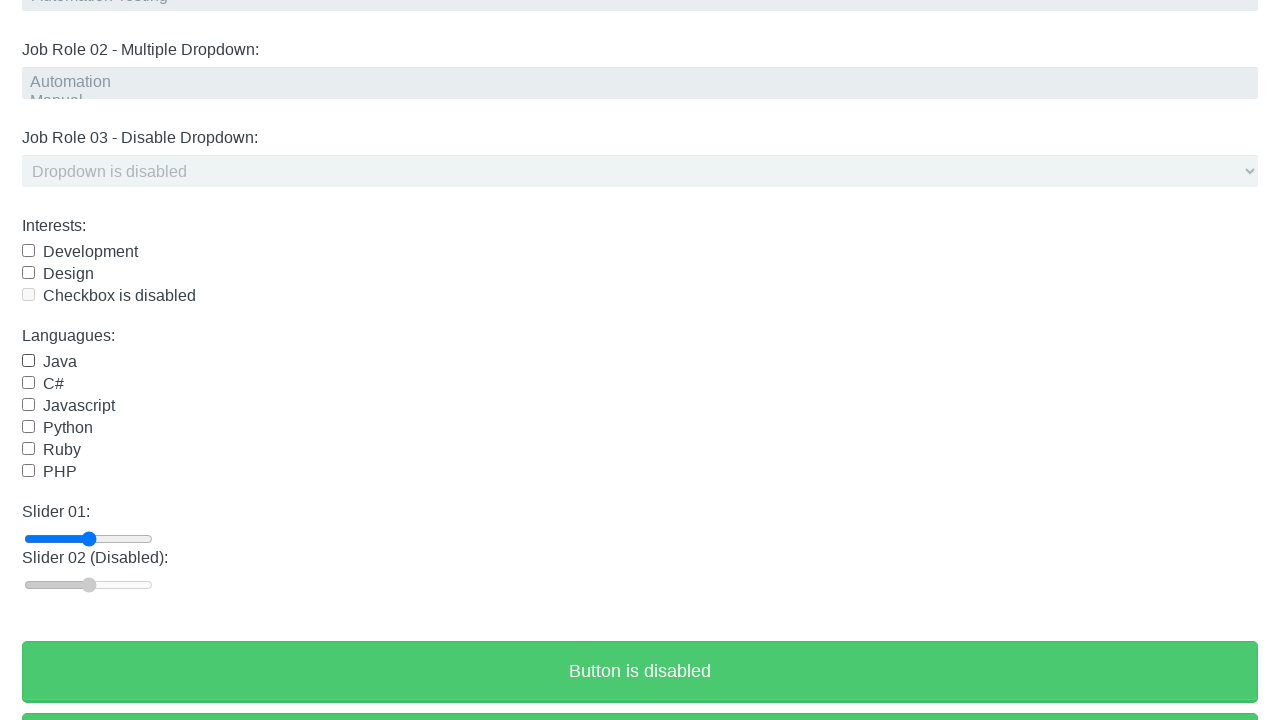